Tests registration form validation when only first name is entered, expecting an error message

Starting URL: https://www.sharelane.com/cgi-bin/register.py

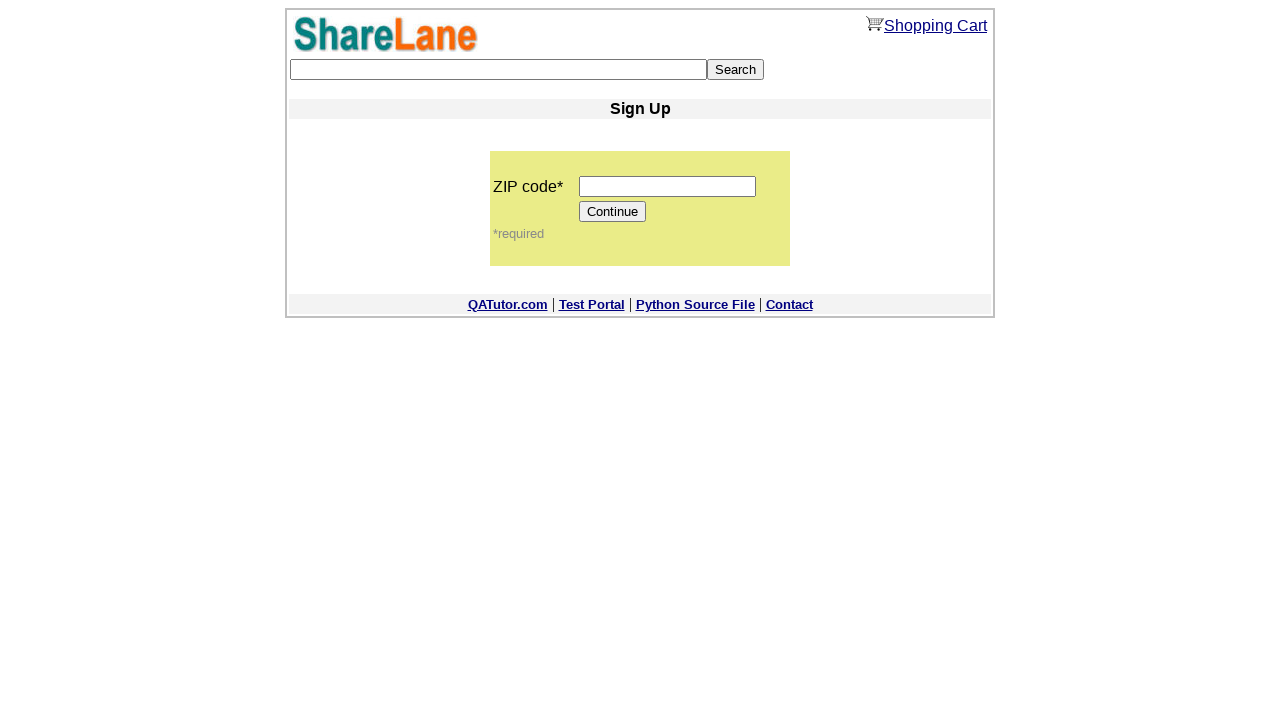

Filled zip code field with '12345' on input[name='zip_code']
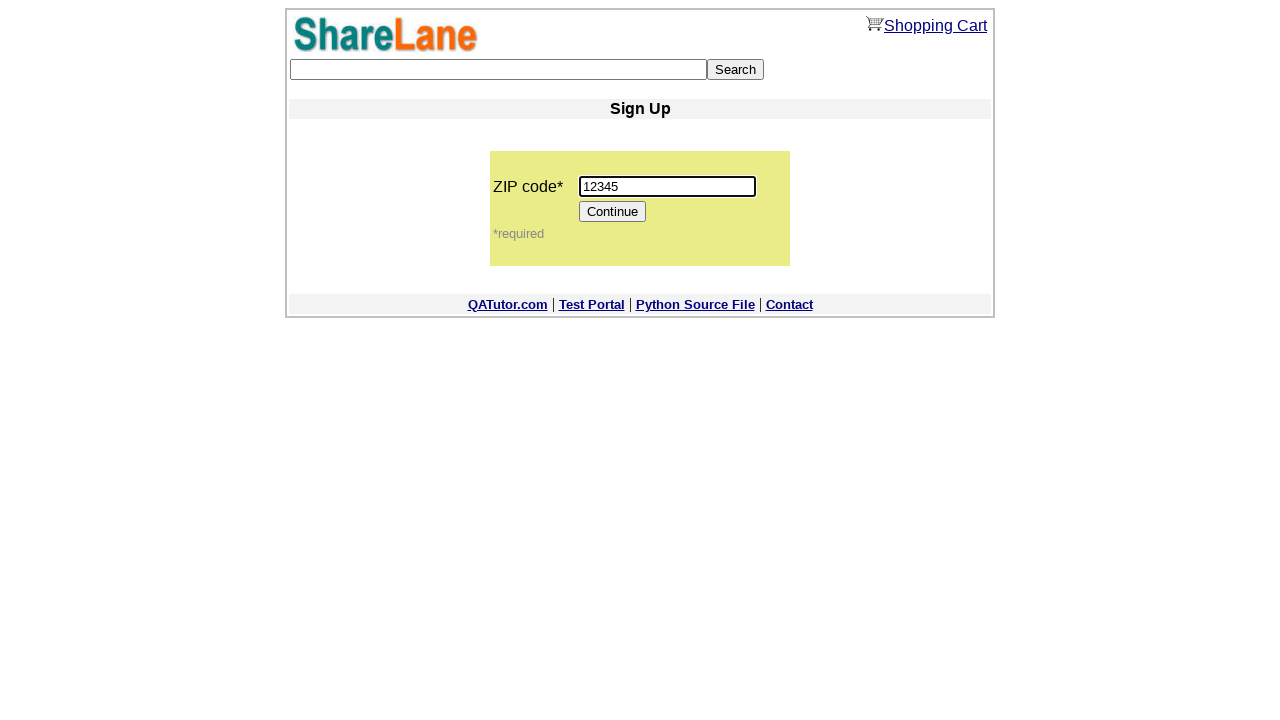

Clicked Continue button to proceed to registration form at (613, 212) on input[value='Continue']
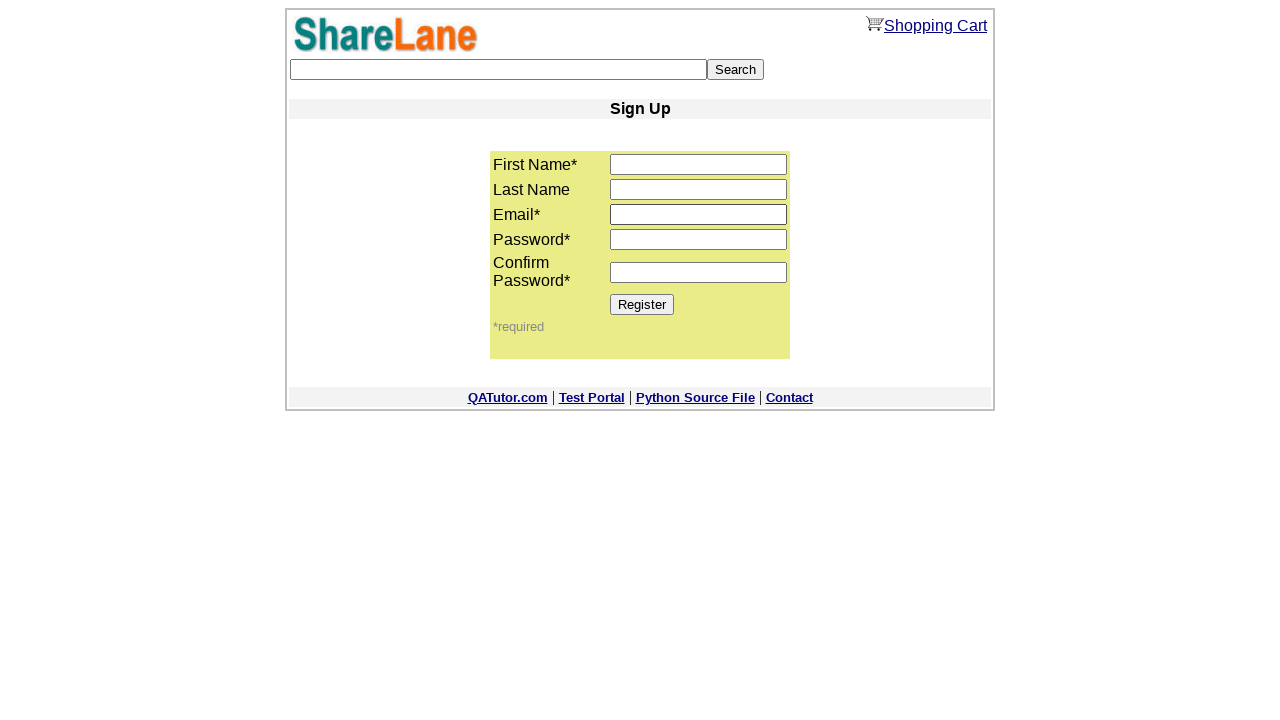

Filled first name field with 'Вася' on input[name='first_name']
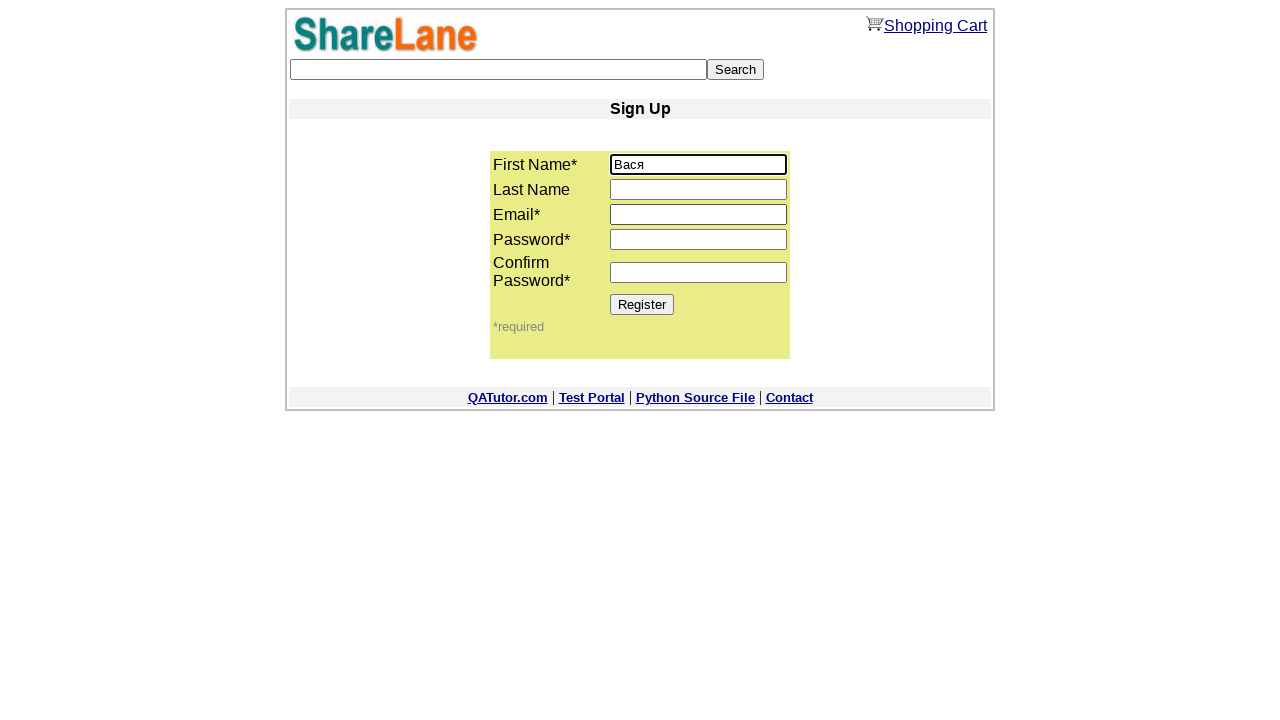

Left last name field empty on input[name='last_name']
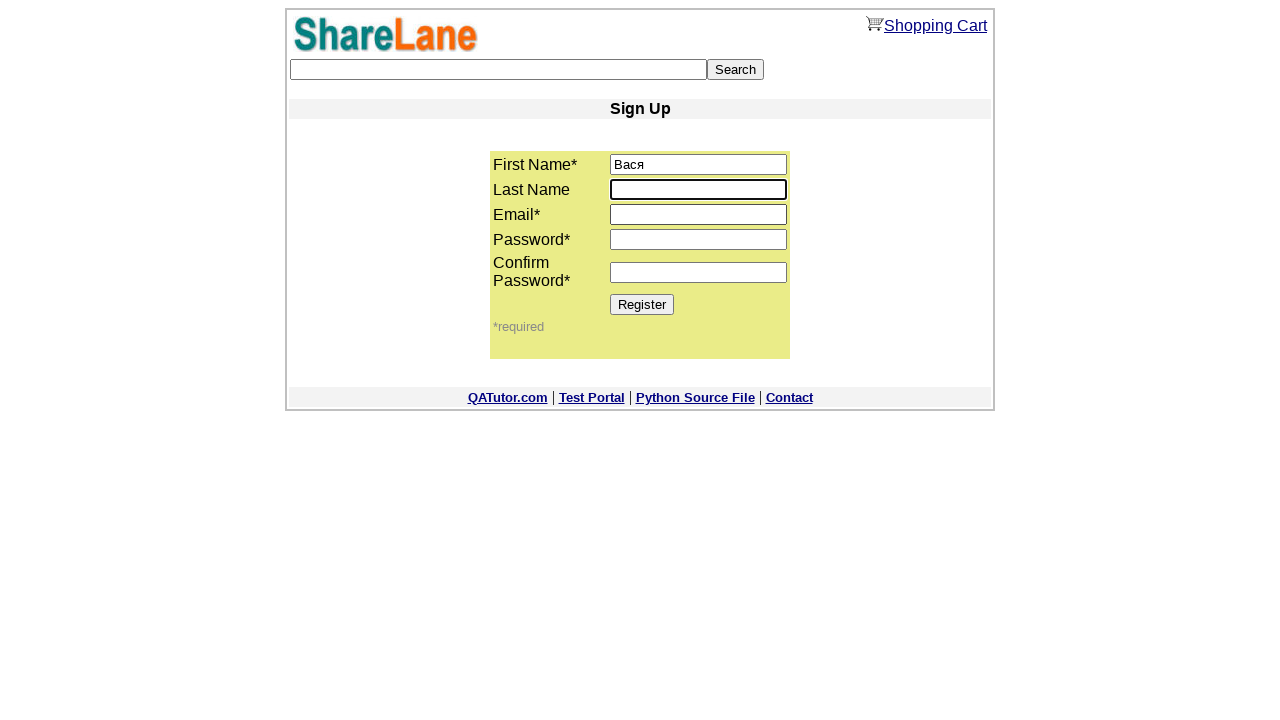

Left email field empty on input[name='email']
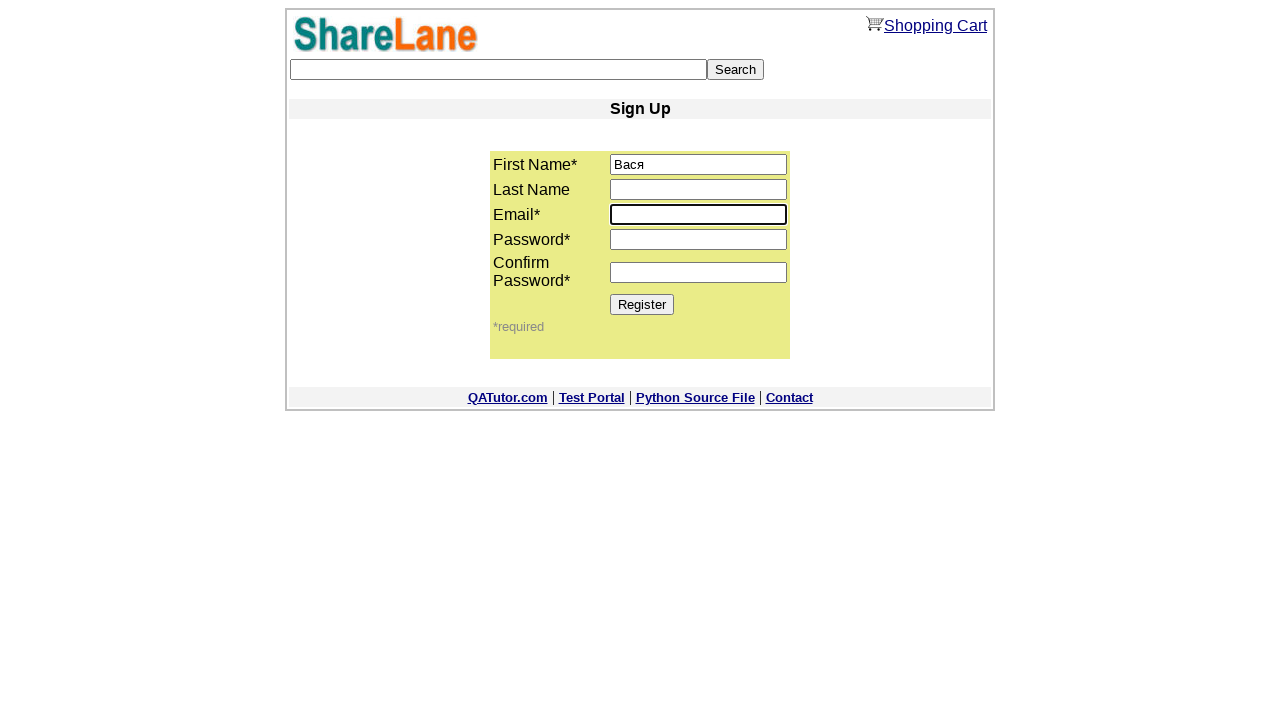

Left password field empty on input[name='password1']
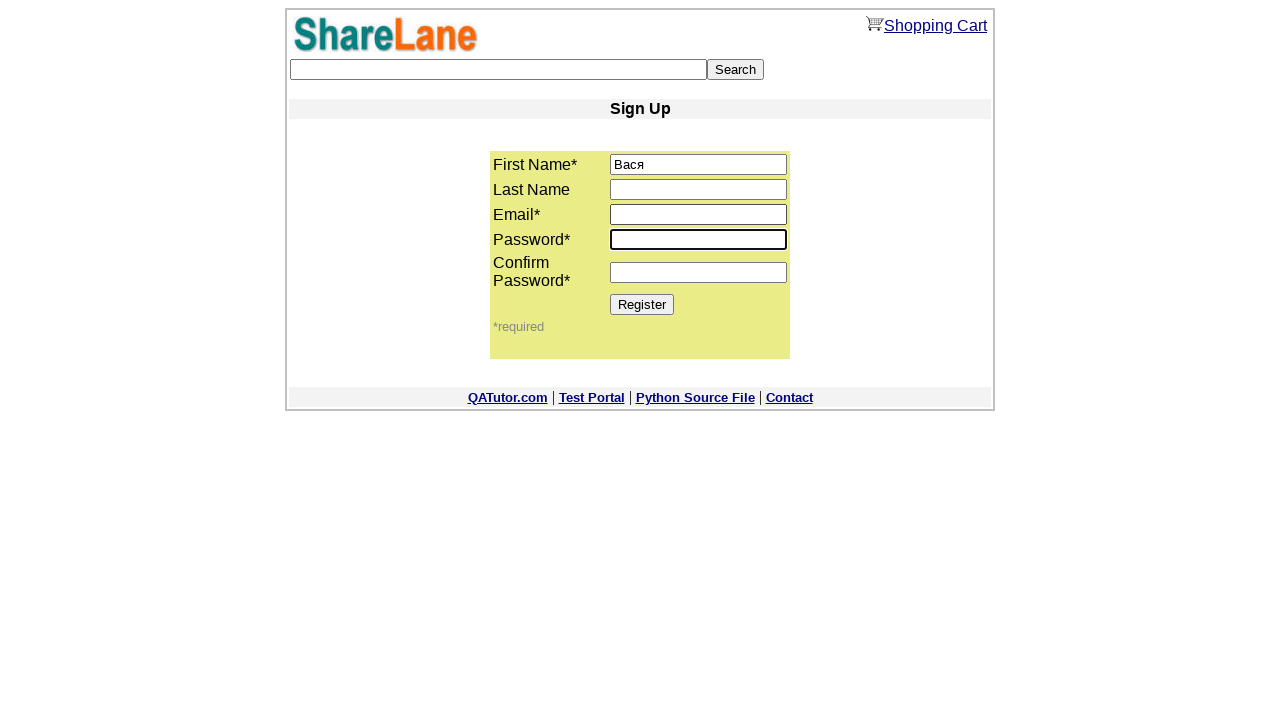

Left password confirmation field empty on input[name='password2']
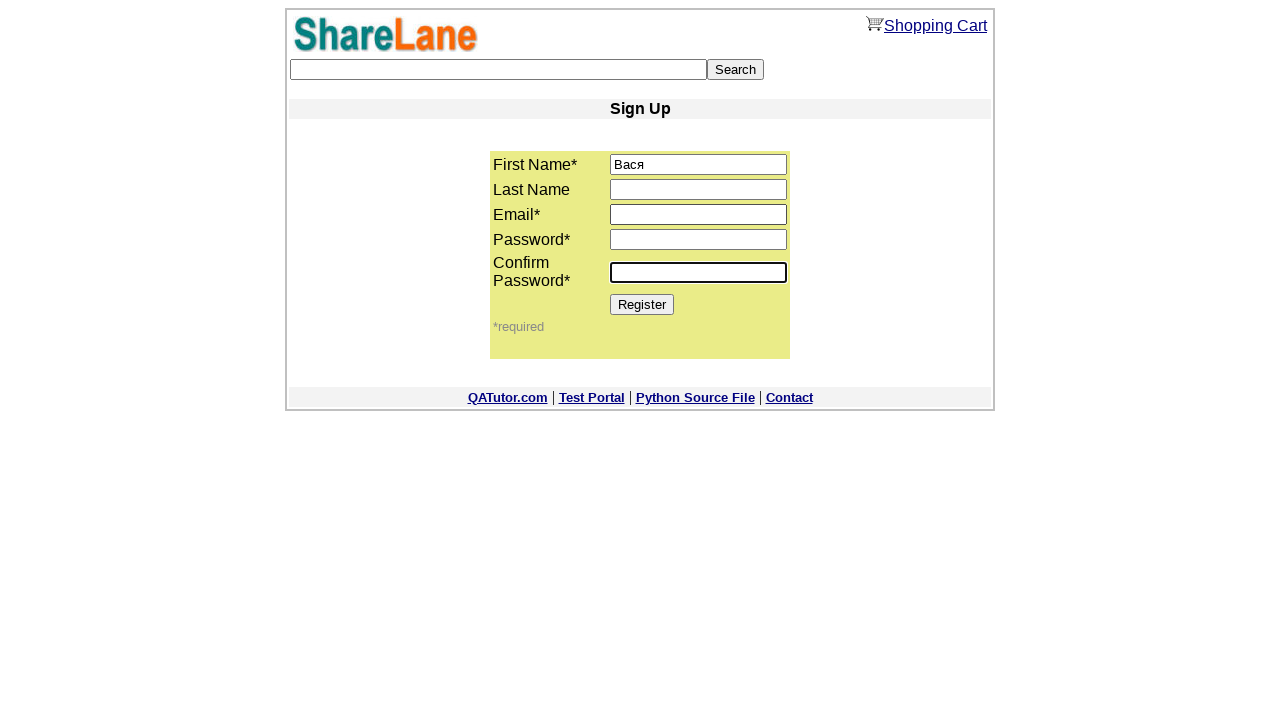

Clicked Register button to submit form with only first name entered at (642, 304) on input[value='Register']
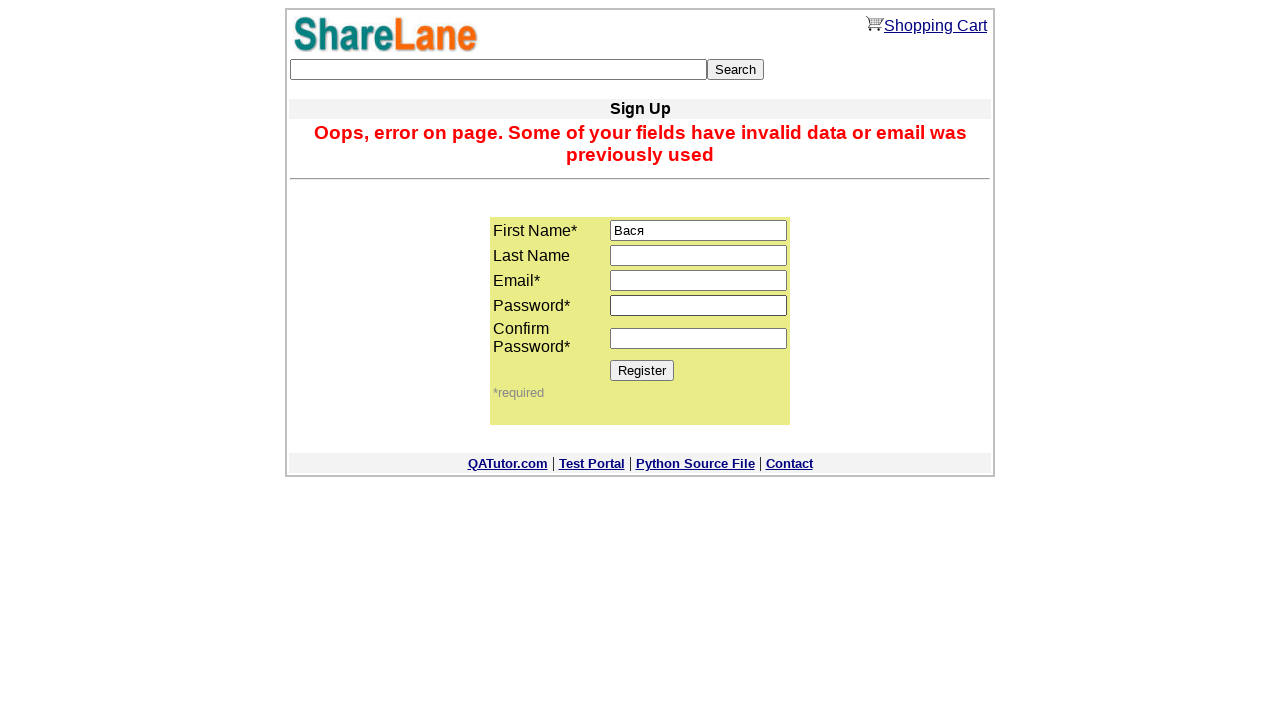

Error message appeared, validating form requires more than just first name
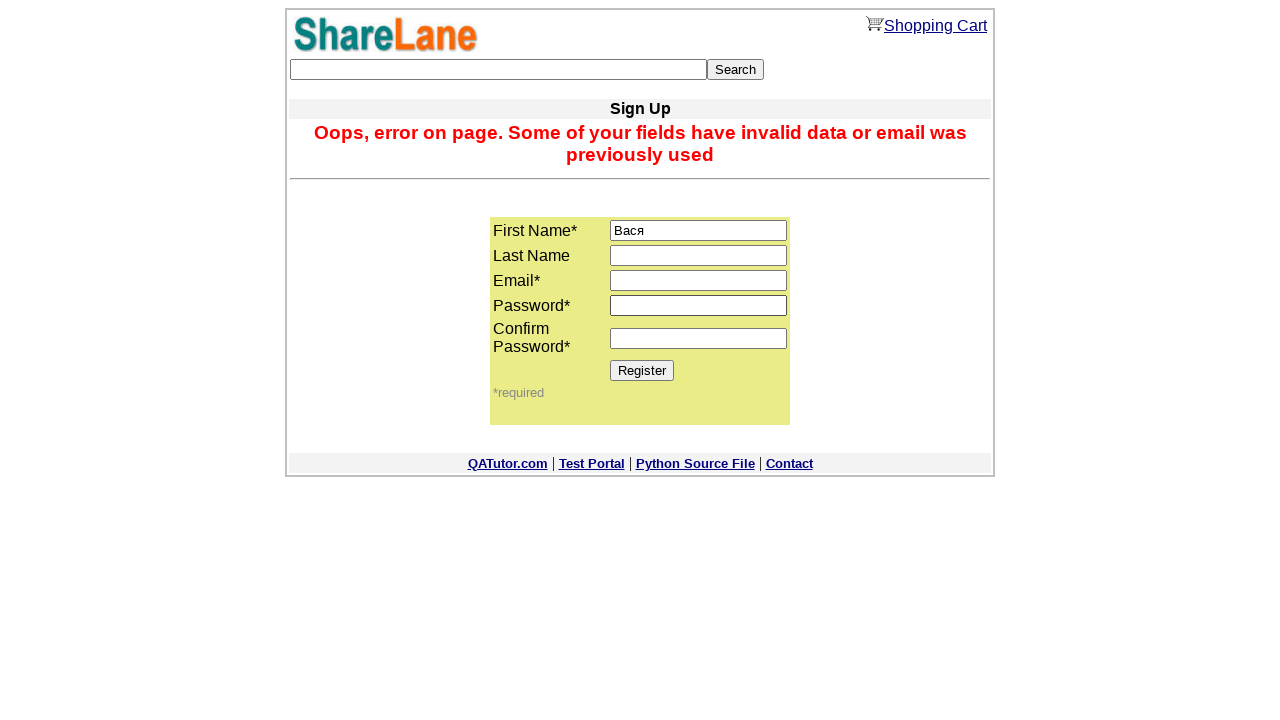

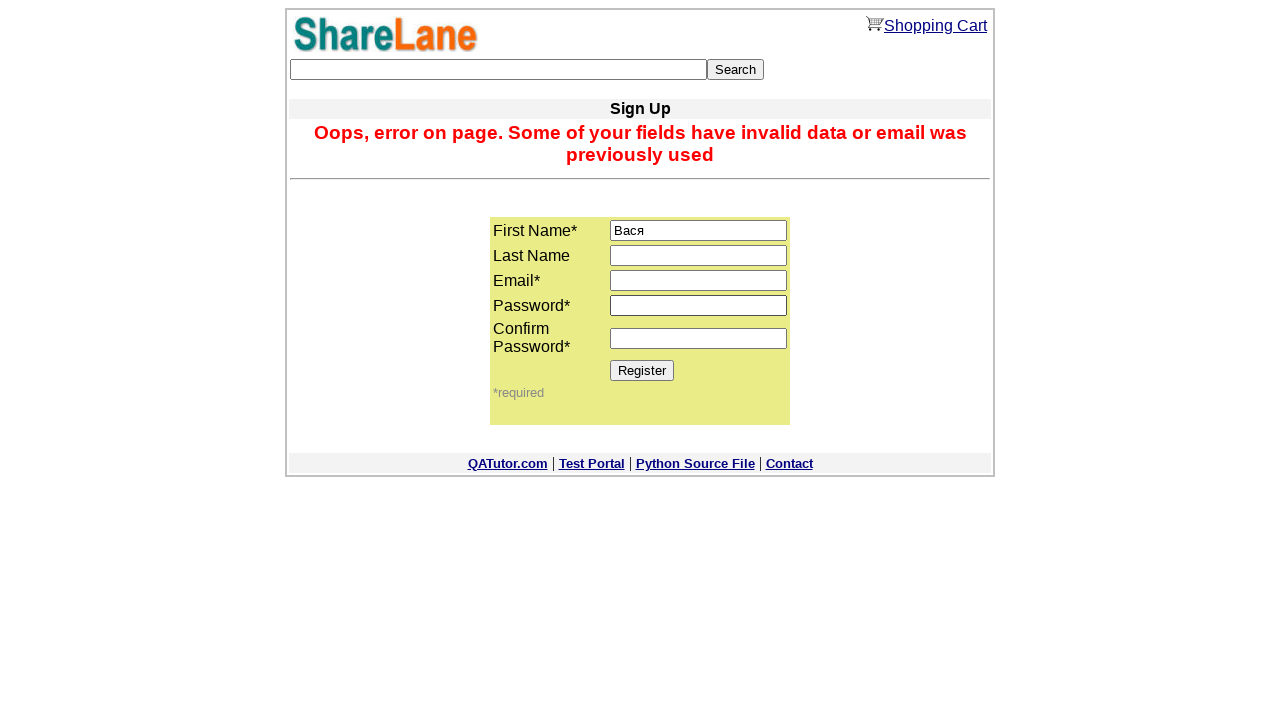